Tests JavaScript confirmation alert handling by clicking a button to trigger the alert, accepting it, and verifying the result message displayed on the page.

Starting URL: http://the-internet.herokuapp.com/javascript_alerts

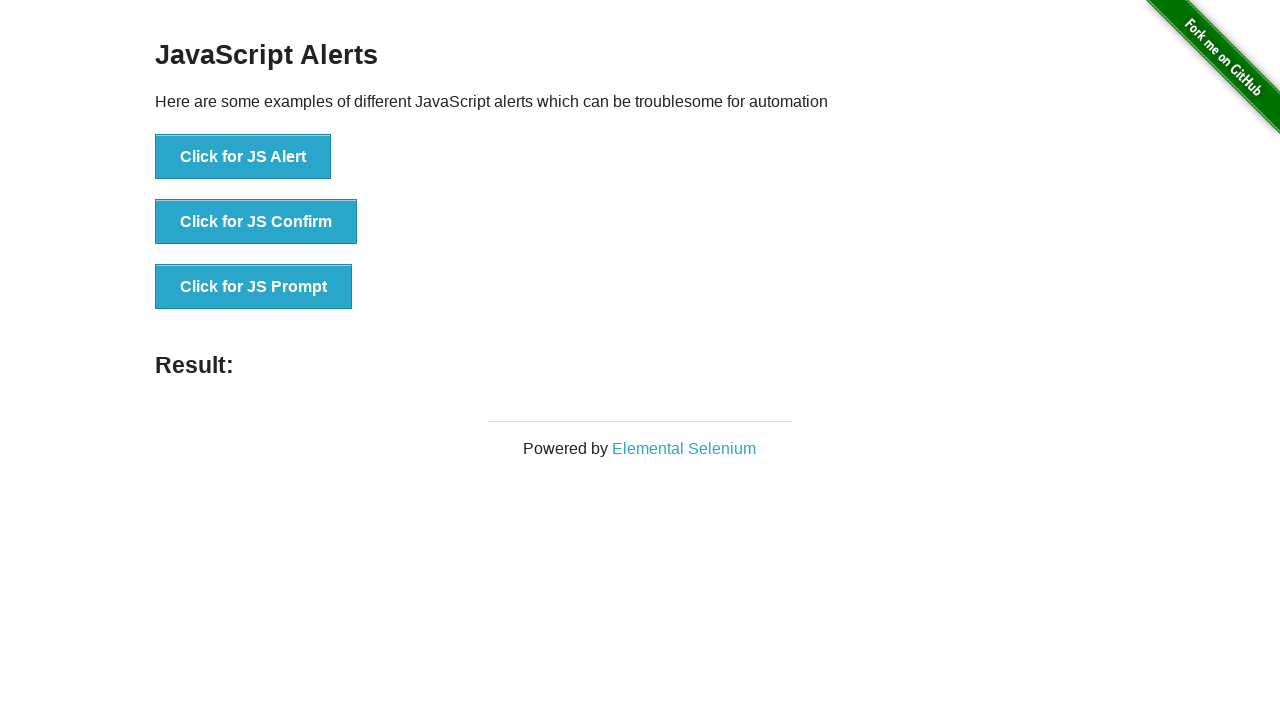

Clicked the second button to trigger JavaScript confirmation alert at (256, 222) on ul > li:nth-child(2) > button
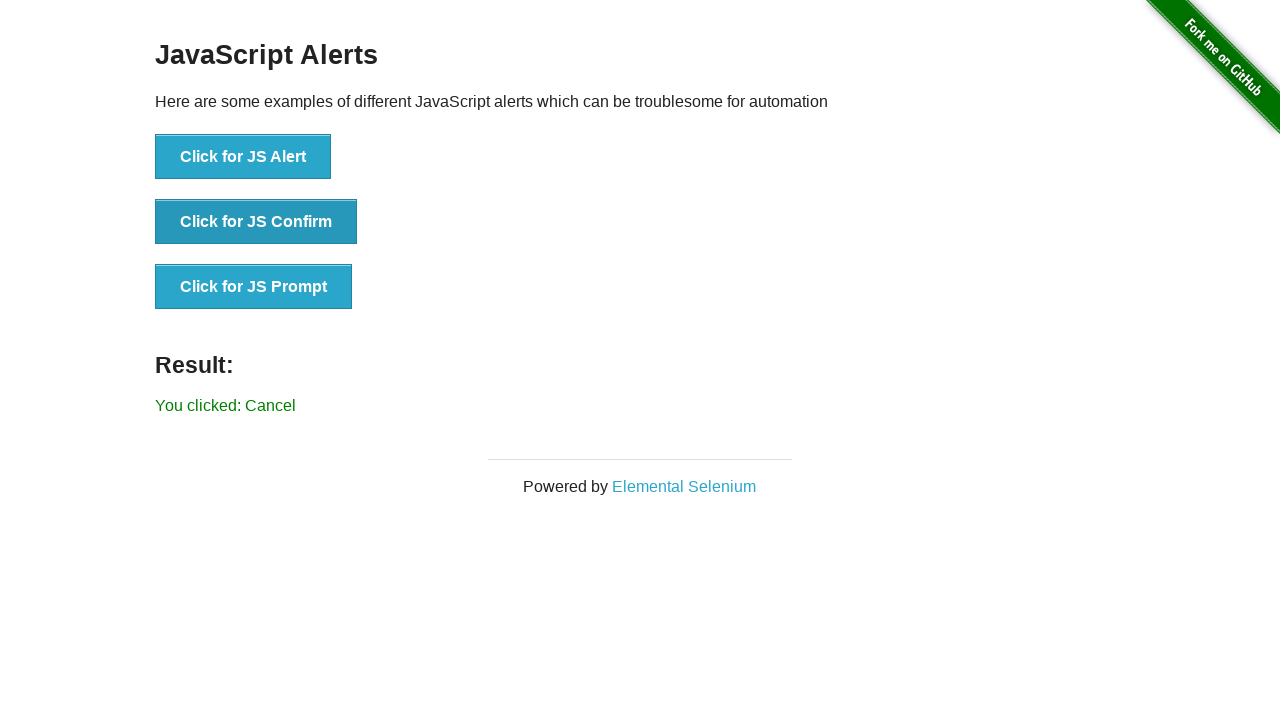

Set up dialog handler to accept confirmation alerts
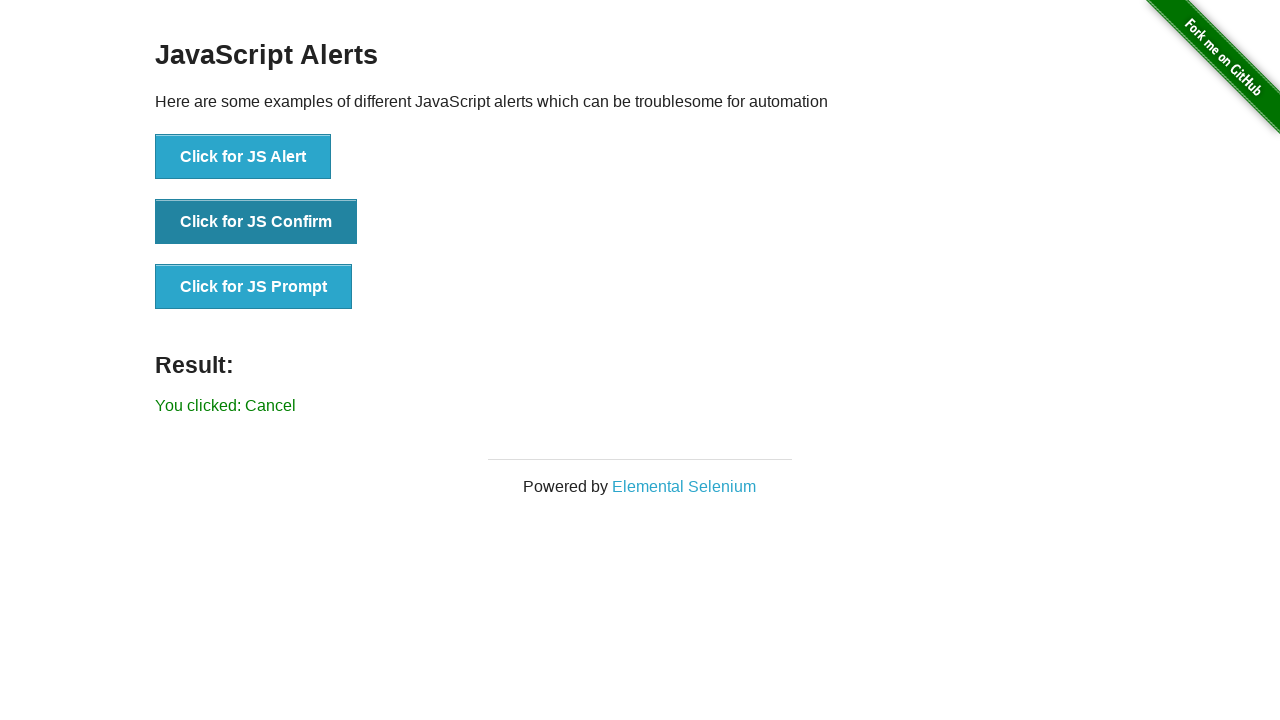

Re-clicked the second button to trigger confirmation dialog with handler active at (256, 222) on ul > li:nth-child(2) > button
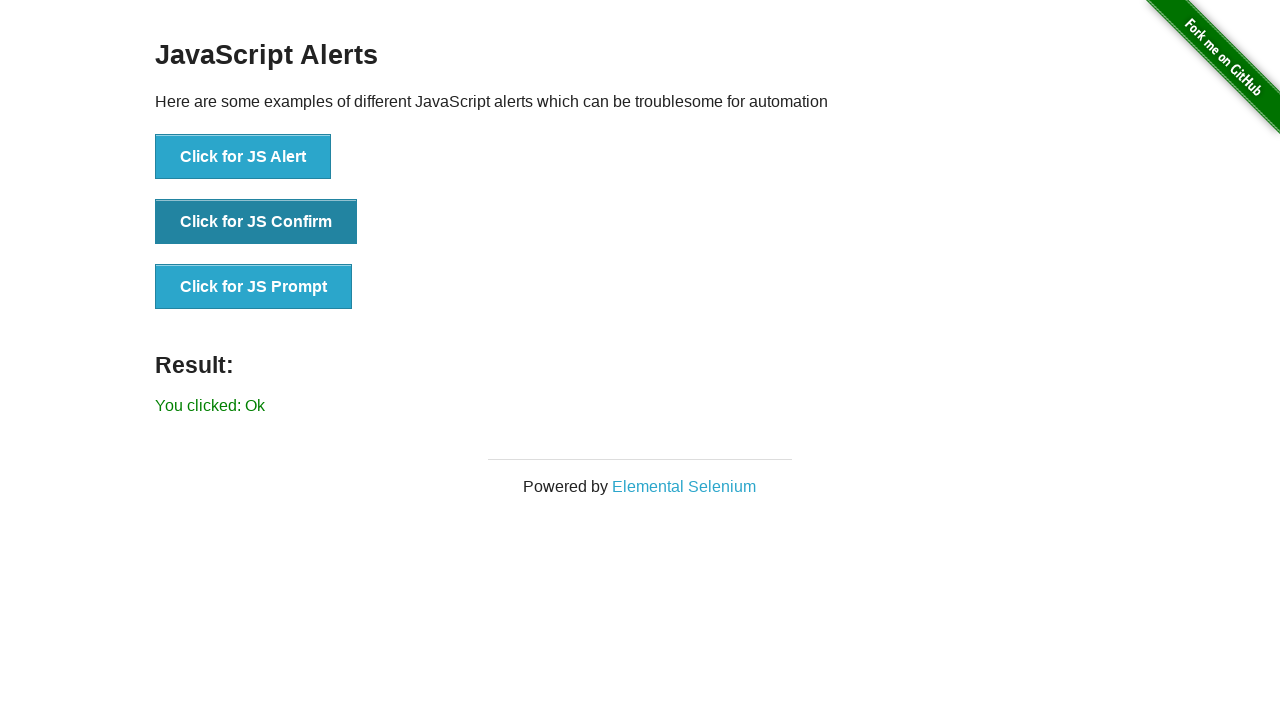

Waited for result message to appear
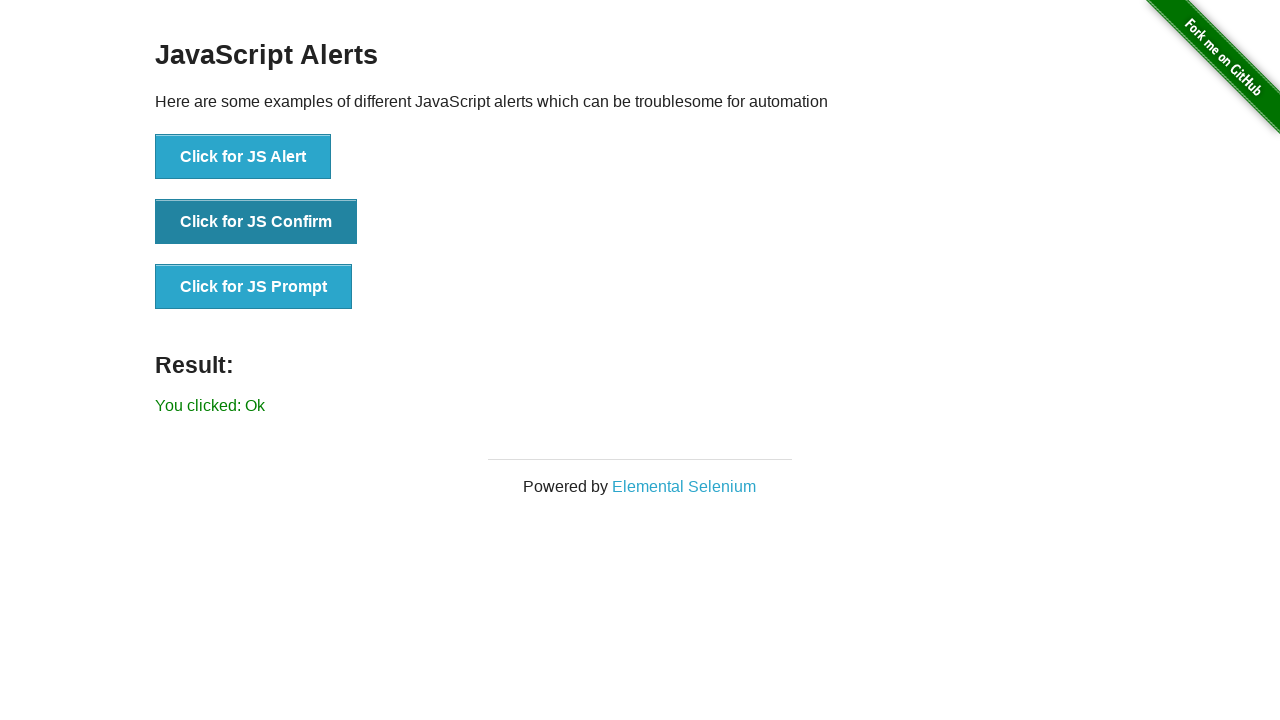

Retrieved result message text
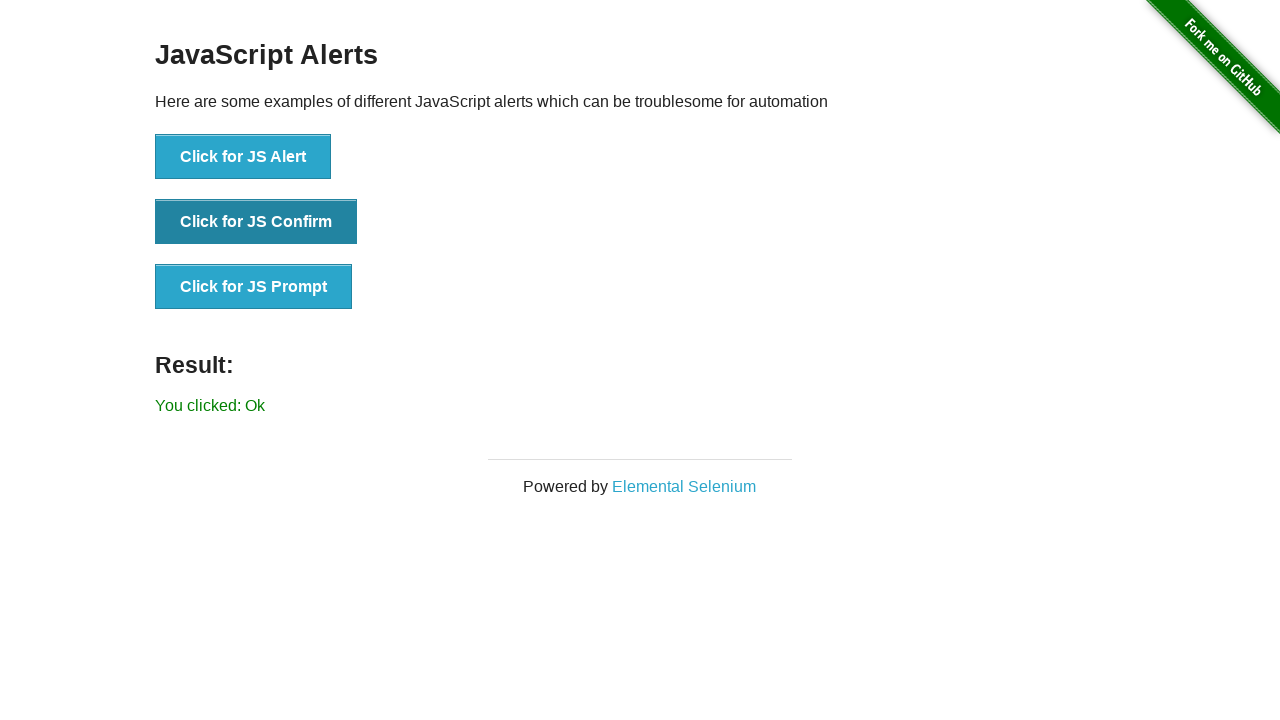

Verified result message is 'You clicked: Ok'
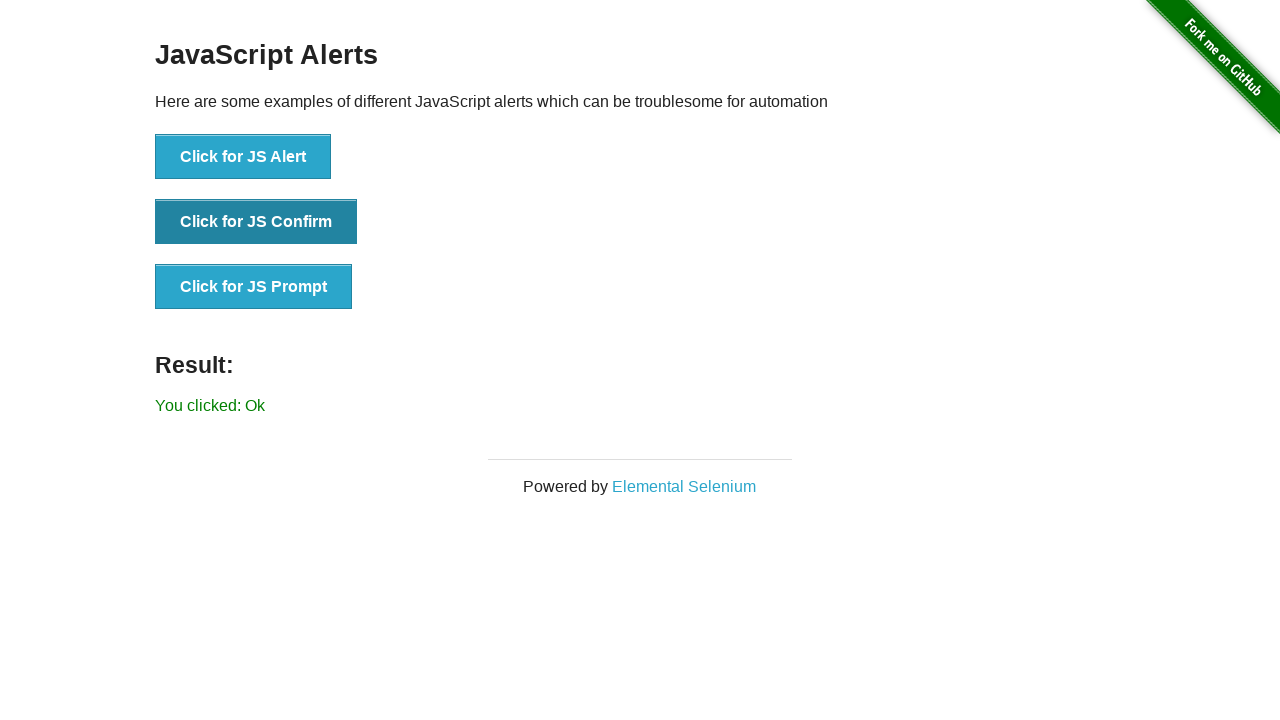

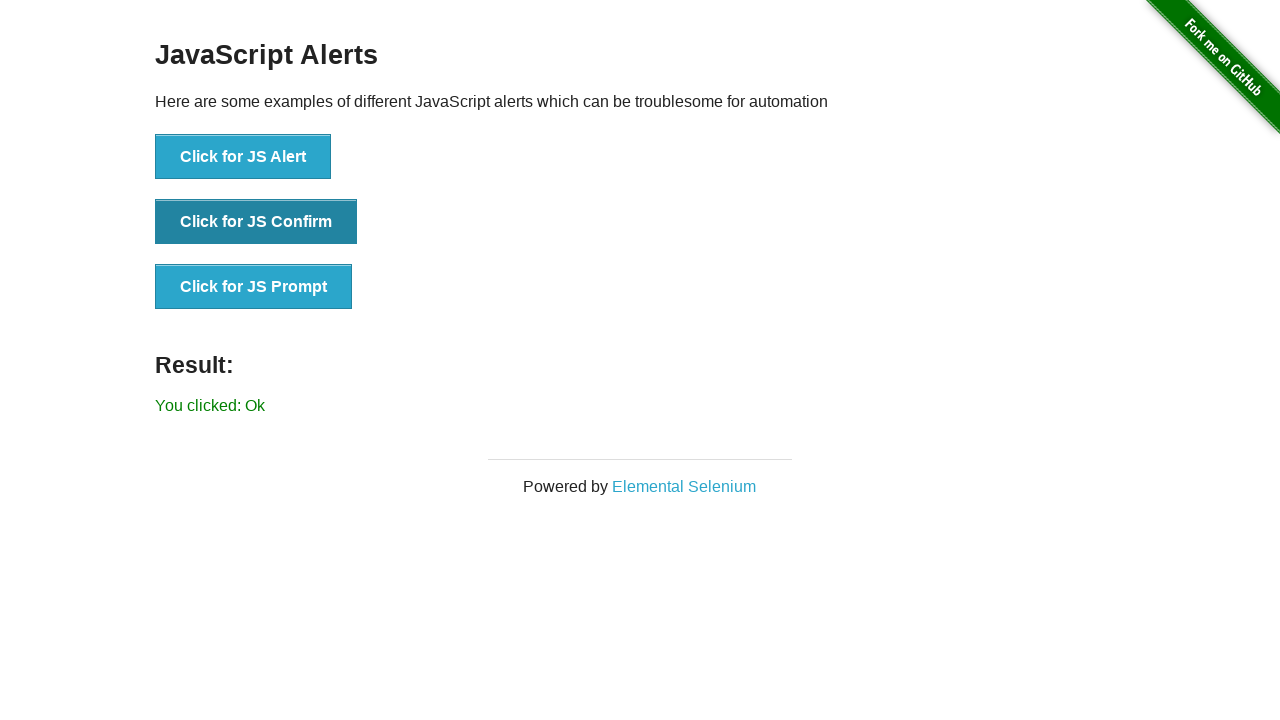